Tests window switching functionality by opening a new window via a link and switching to it

Starting URL: https://the-internet.herokuapp.com/windows

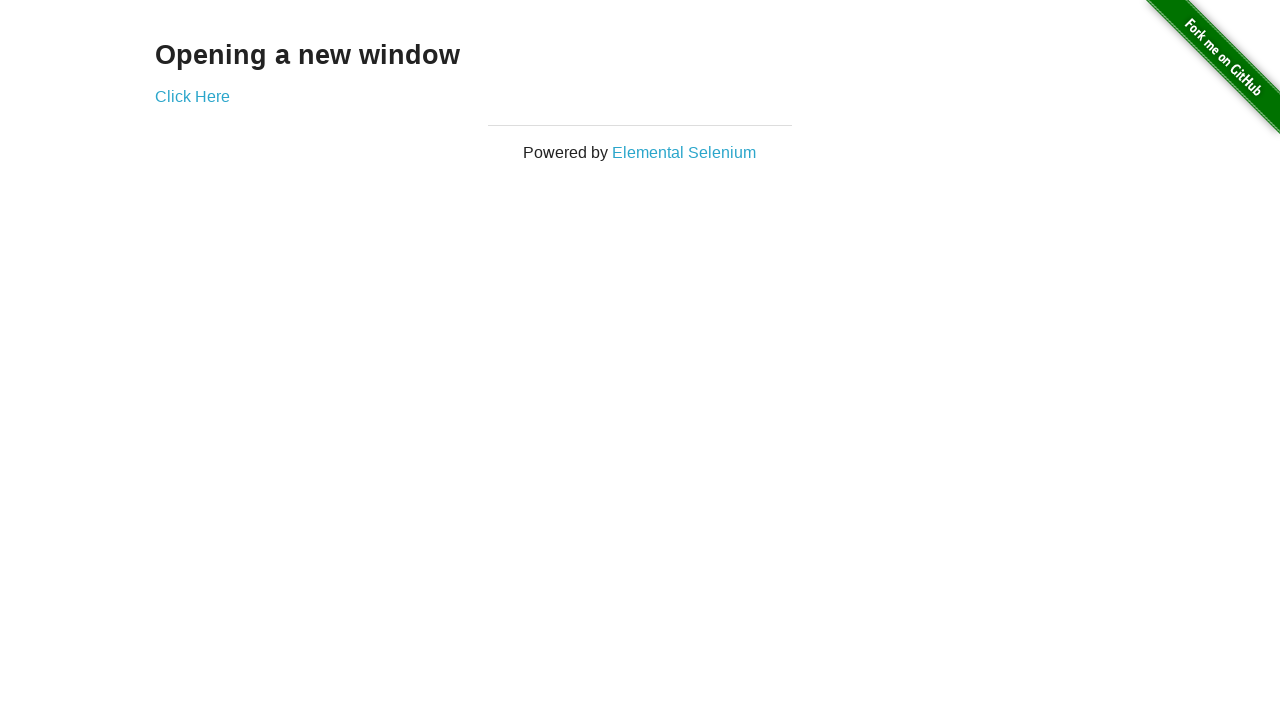

Clicked 'Click Here' link to open new window at (192, 96) on text=Click Here
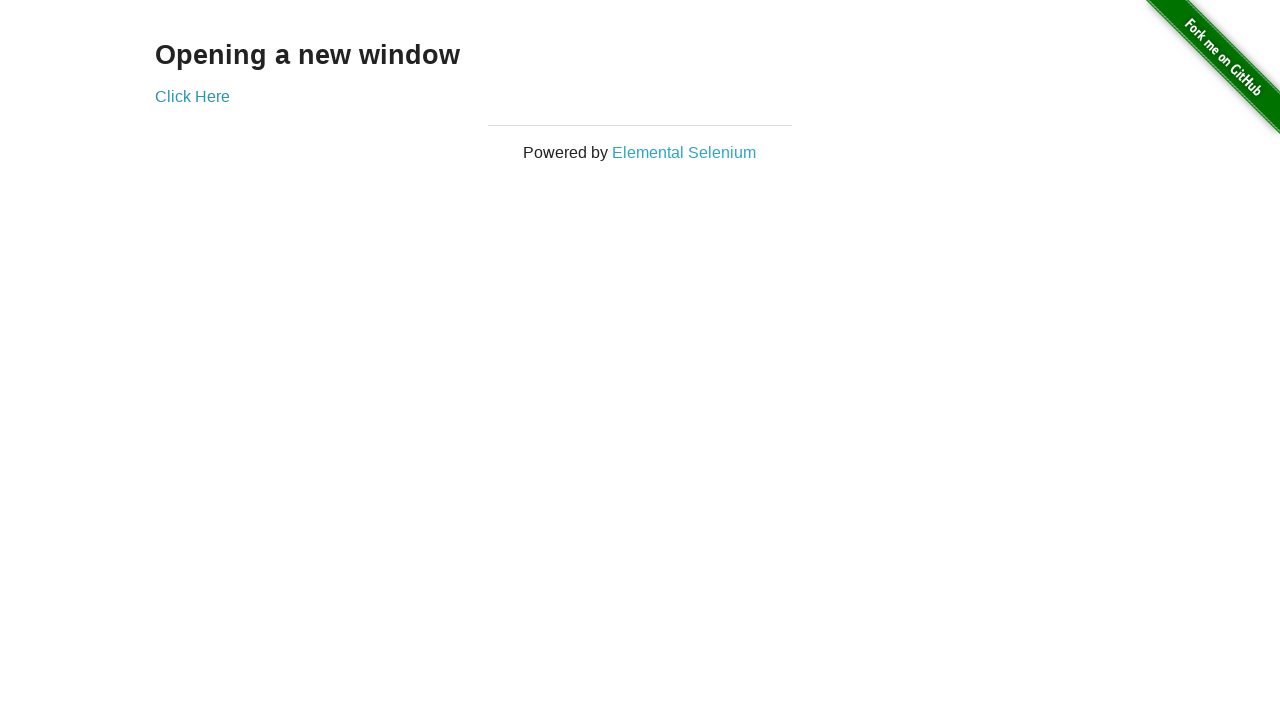

New window opened and captured
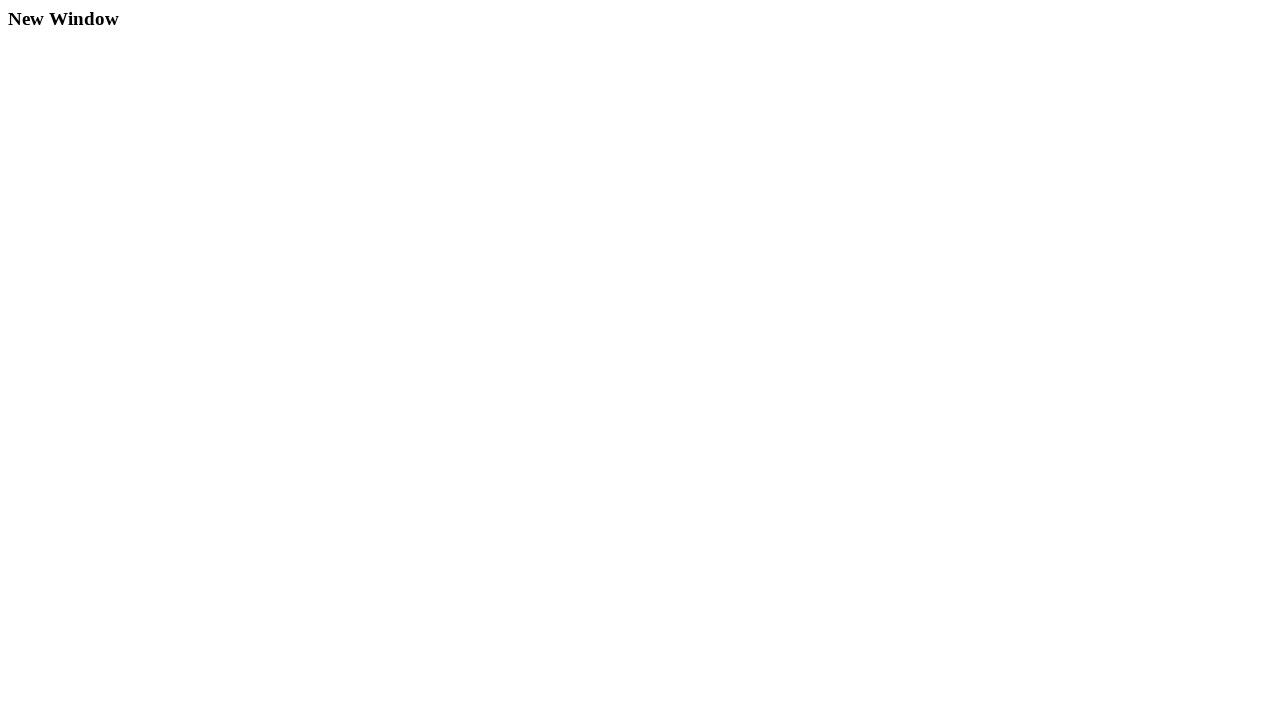

New Window heading is now visible in the new window
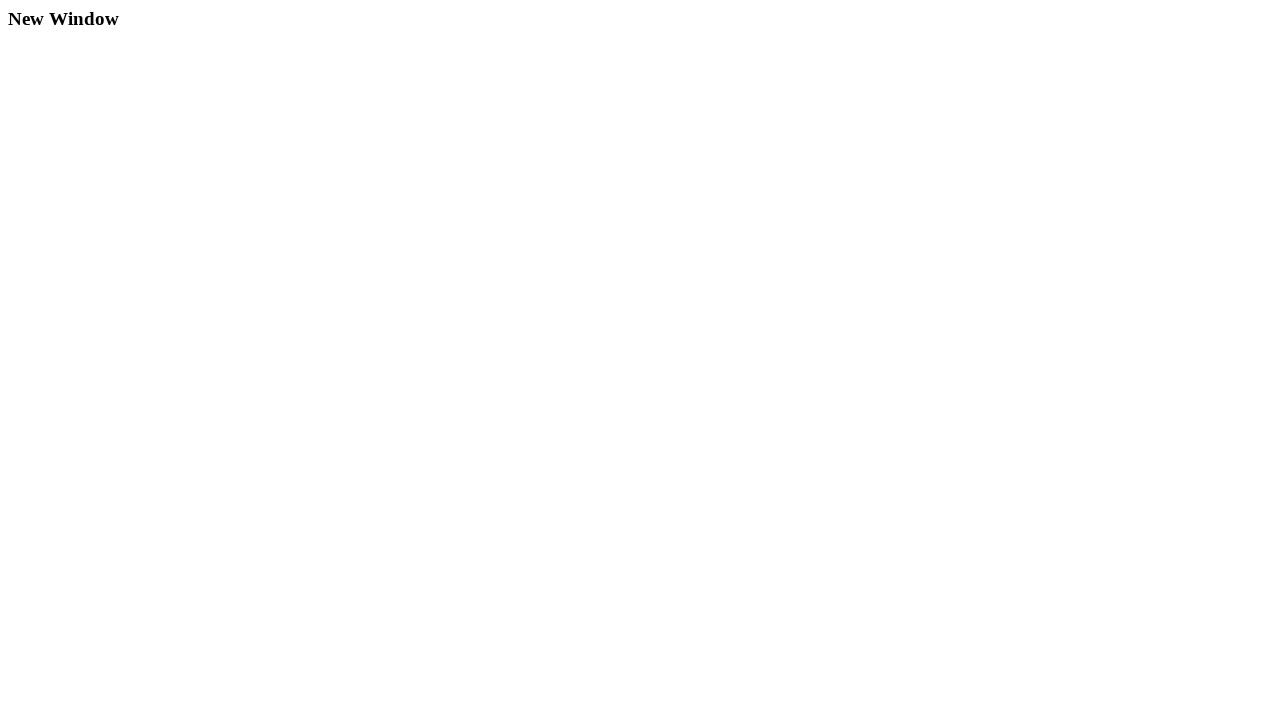

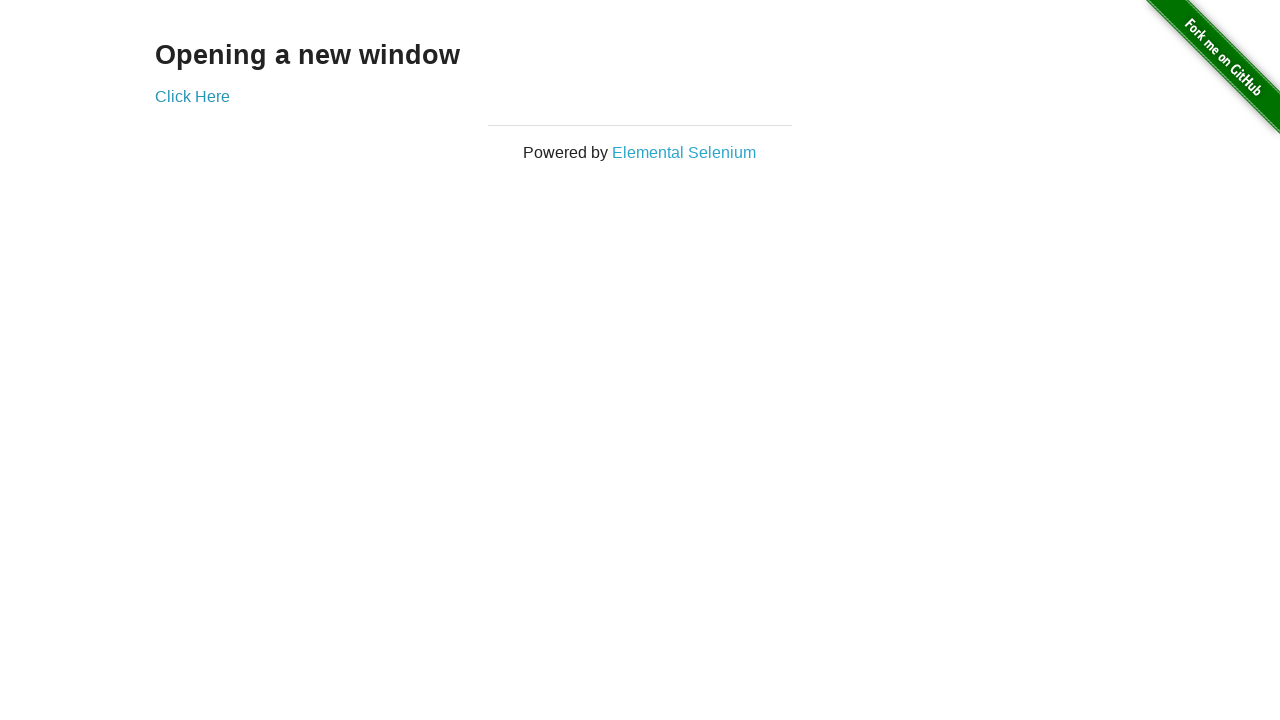